Tests clicking a button inside an iframe by switching to the iframe context and clicking the button element.

Starting URL: https://www.w3schools.com/tags/tryit.asp?filename=tryhtml_button_test

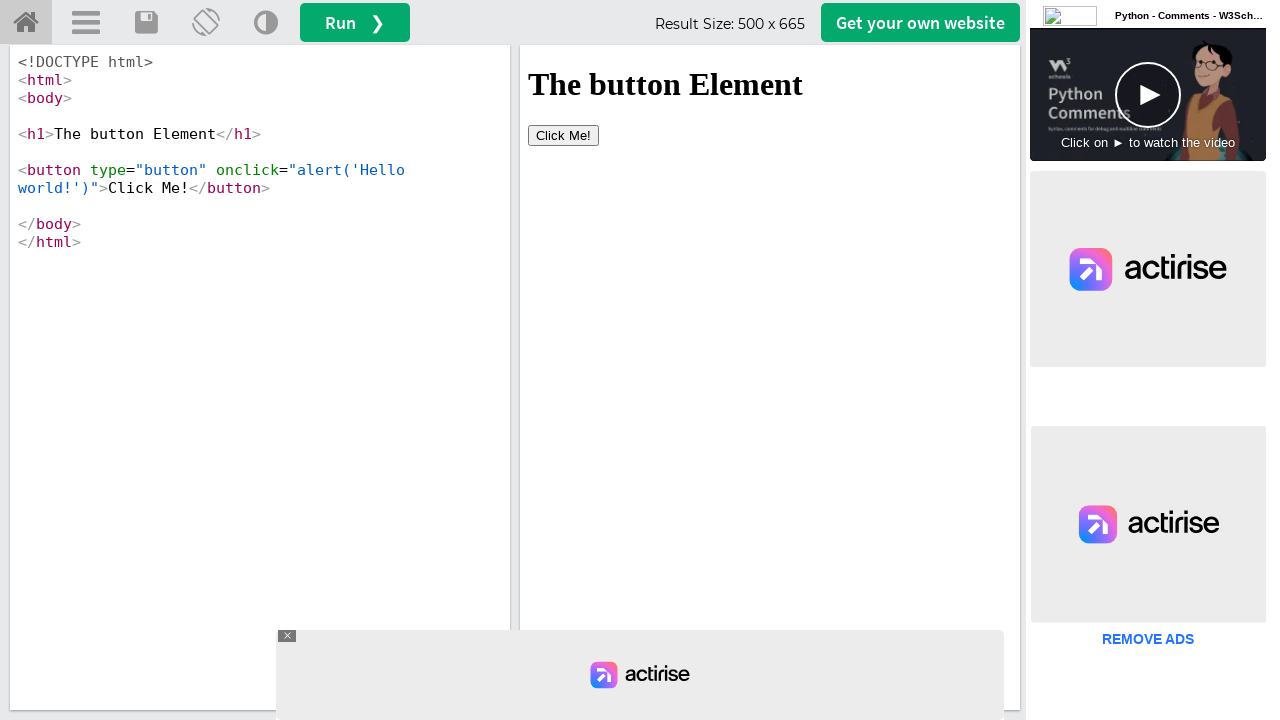

Located iframe with id 'iframeResult'
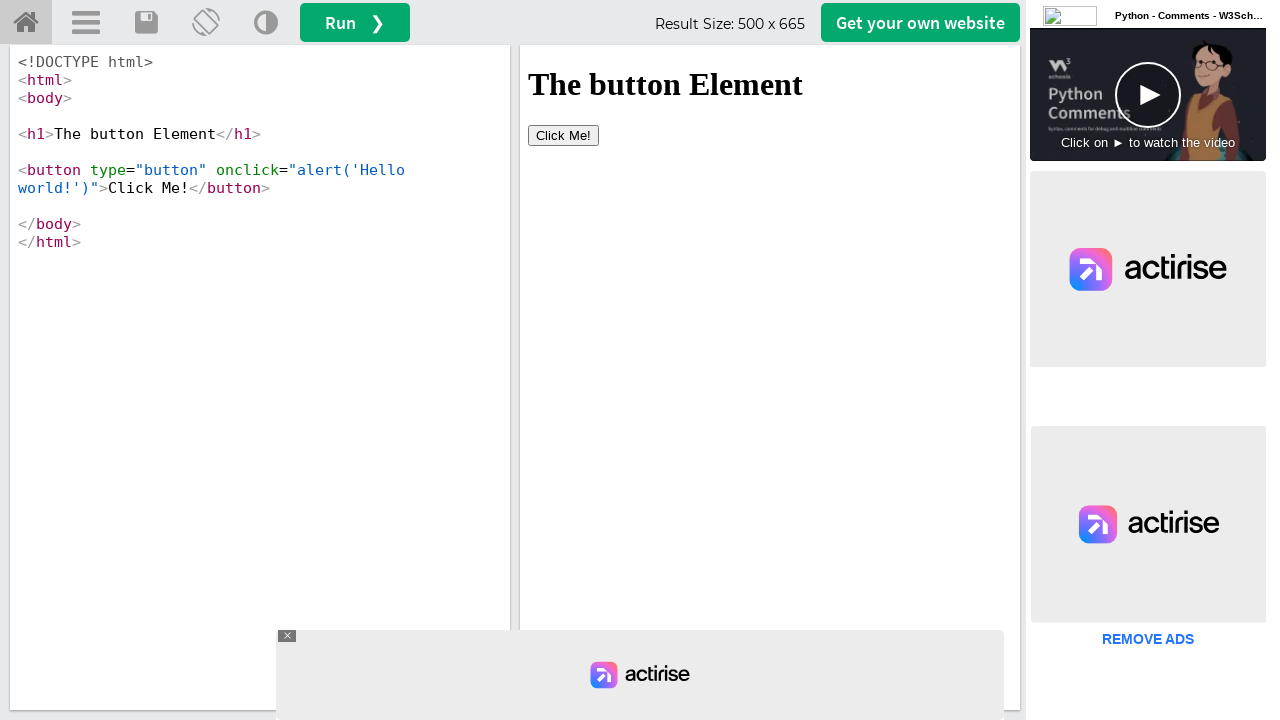

Clicked button element inside the iframe at (564, 135) on #iframeResult >> internal:control=enter-frame >> [type="button"]
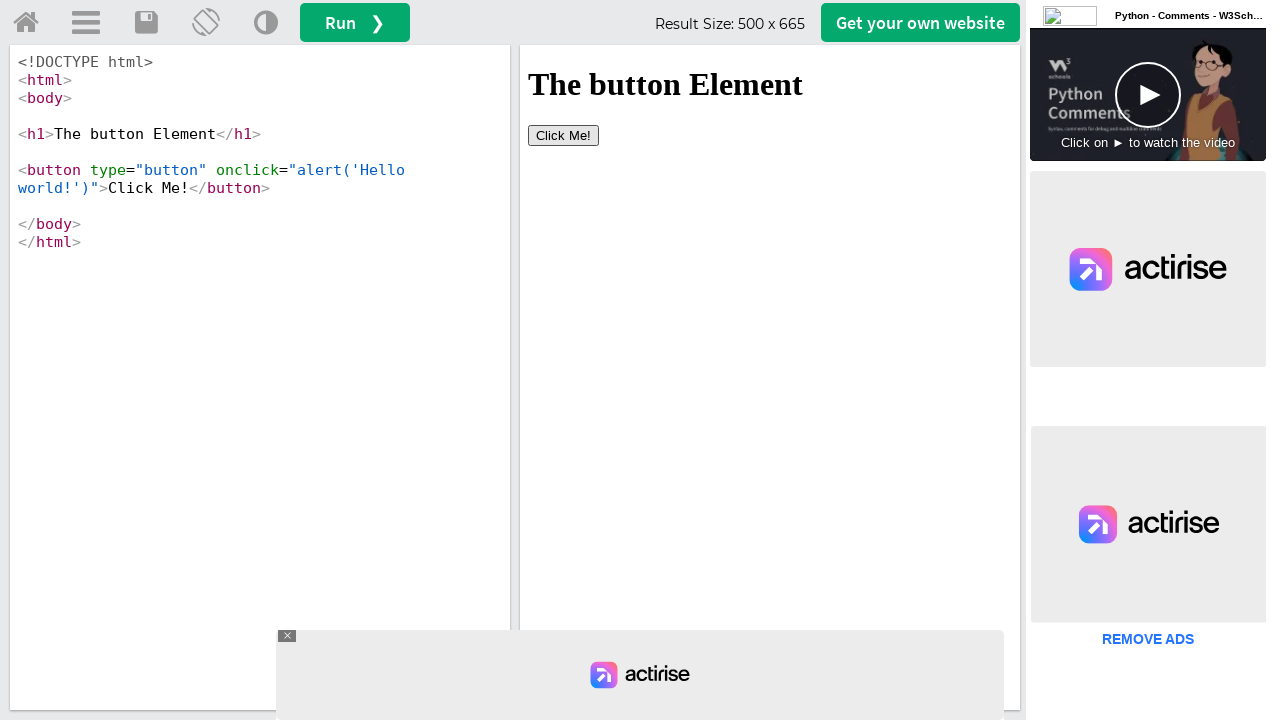

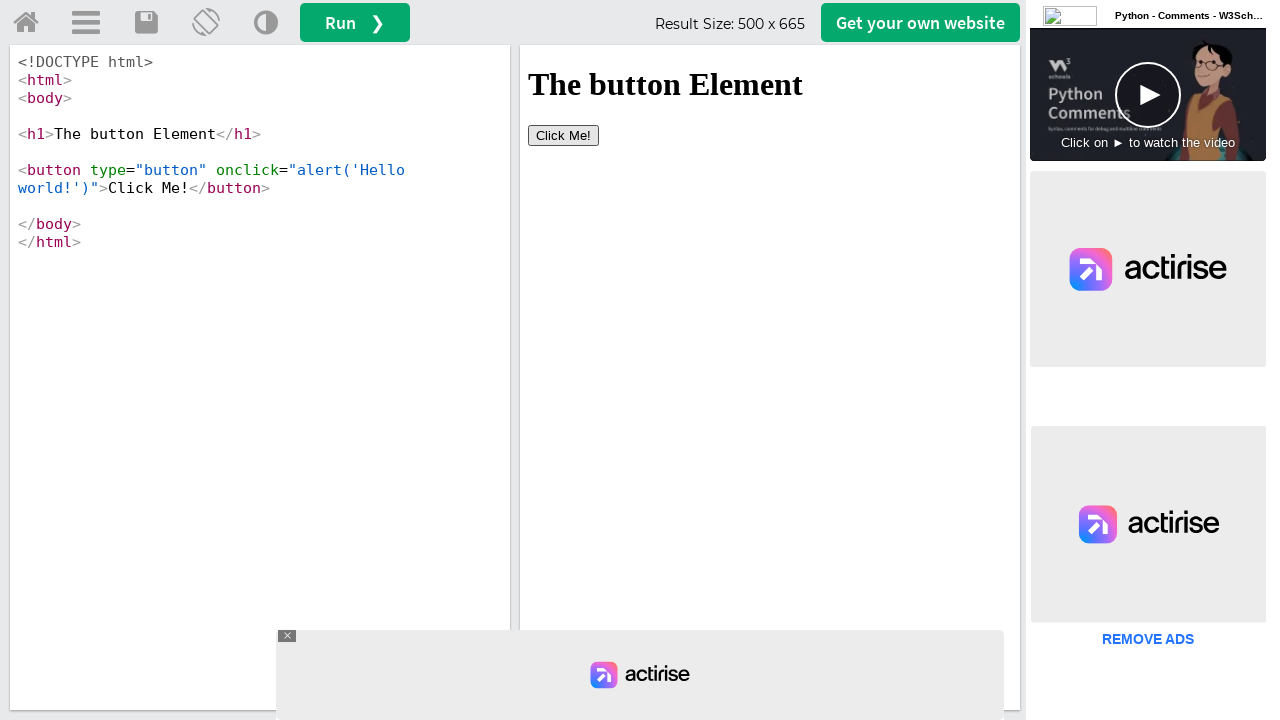